Tests scroll functionality by scrolling down to the "CYDEO" link at the bottom of the page using element scroll, then scrolling back up using the Home key.

Starting URL: https://practice.cydeo.com/

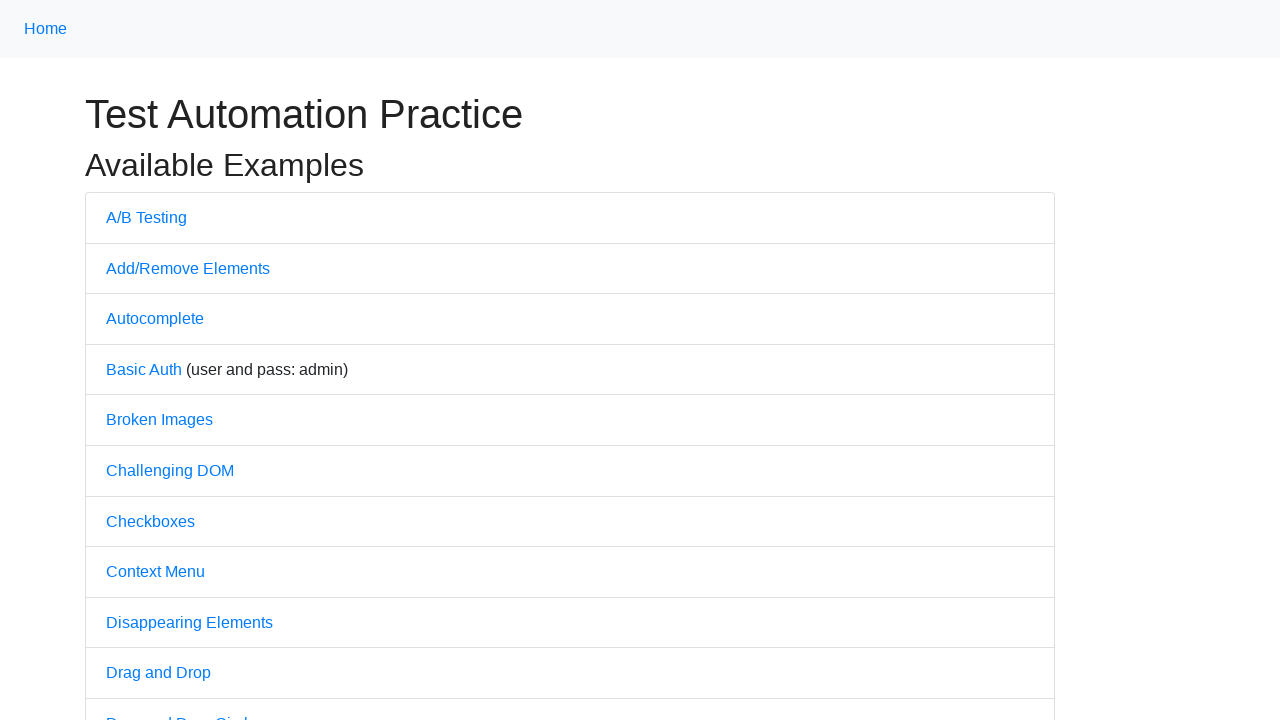

Located CYDEO link element
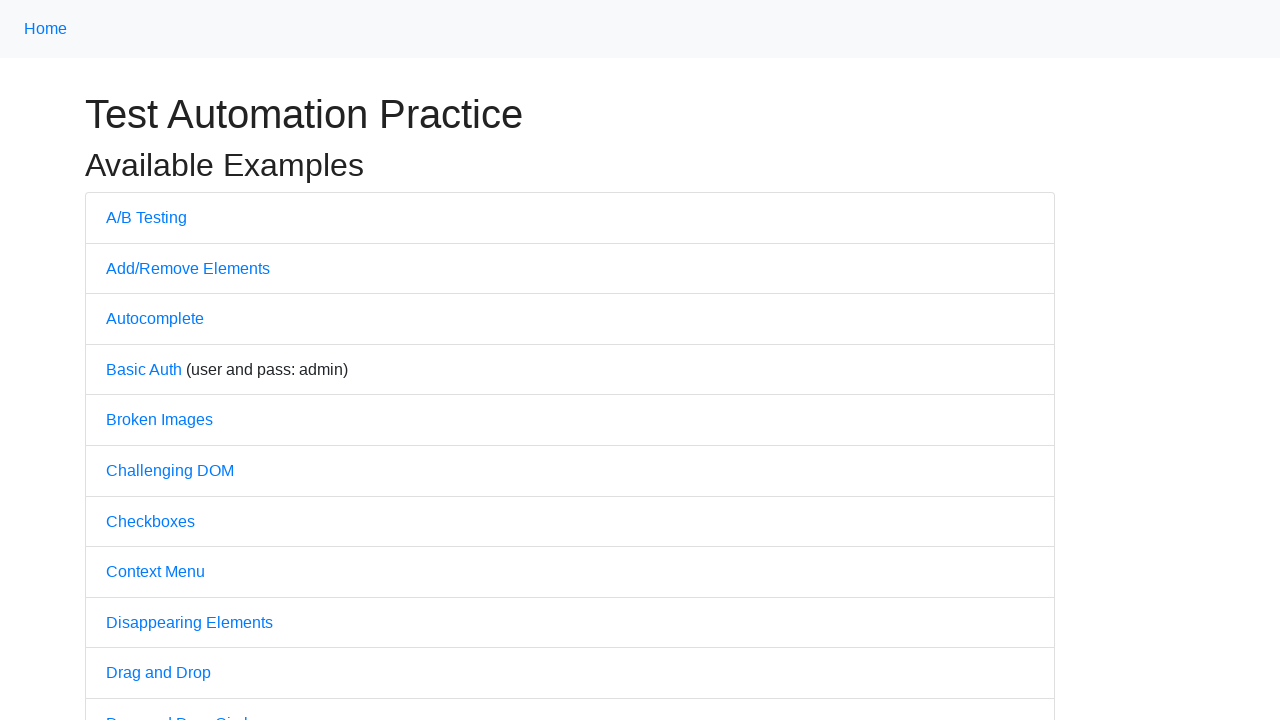

Scrolled down to CYDEO link at bottom of page
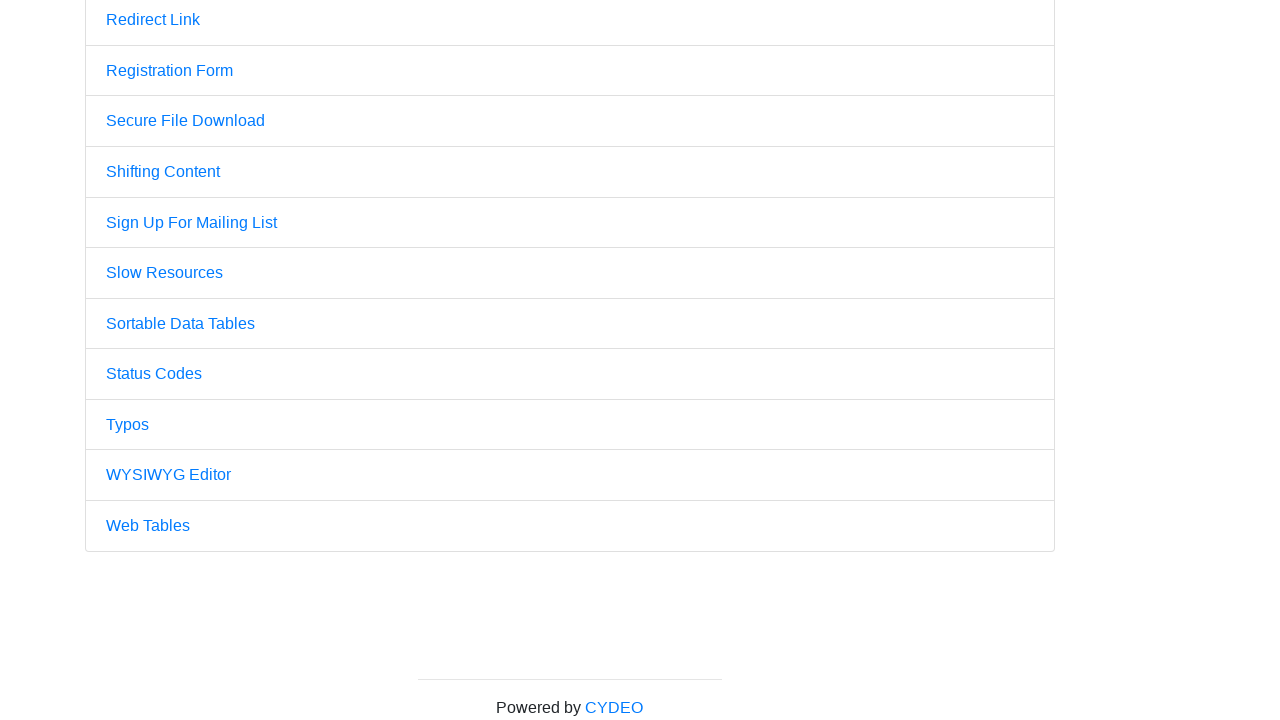

Waited 500ms for scroll animation to complete
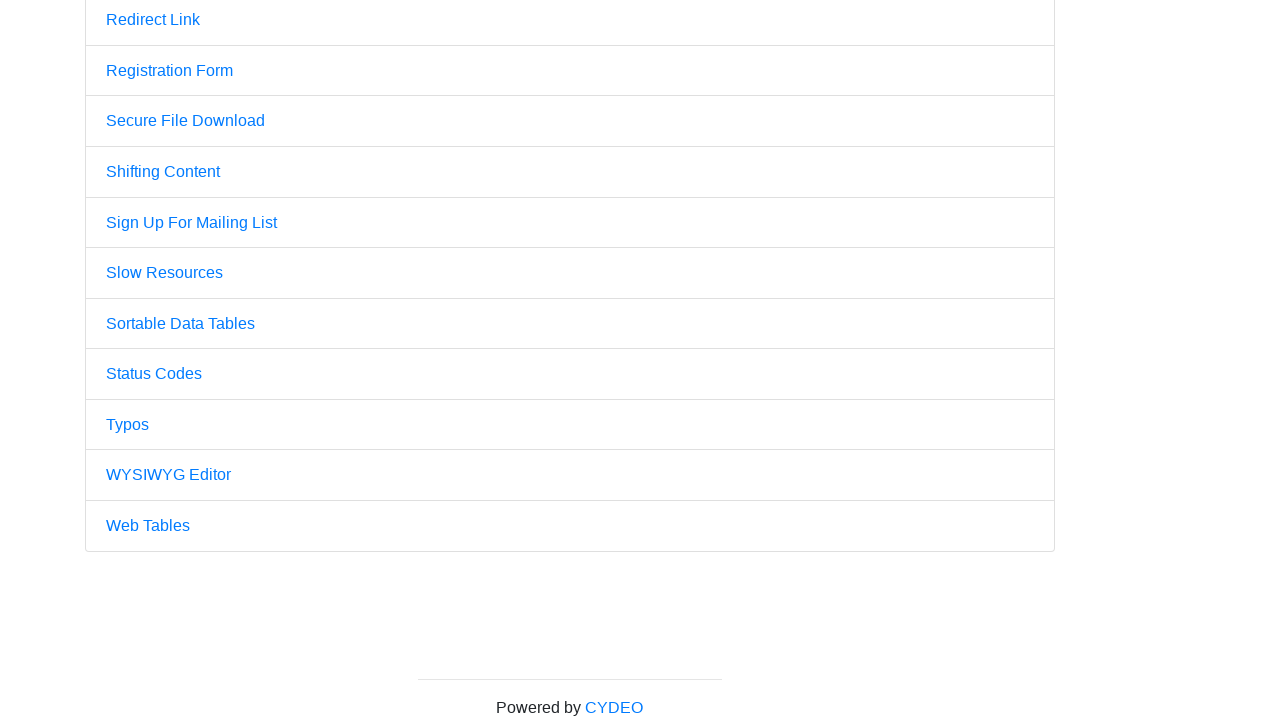

Pressed Home key to scroll back to top of page
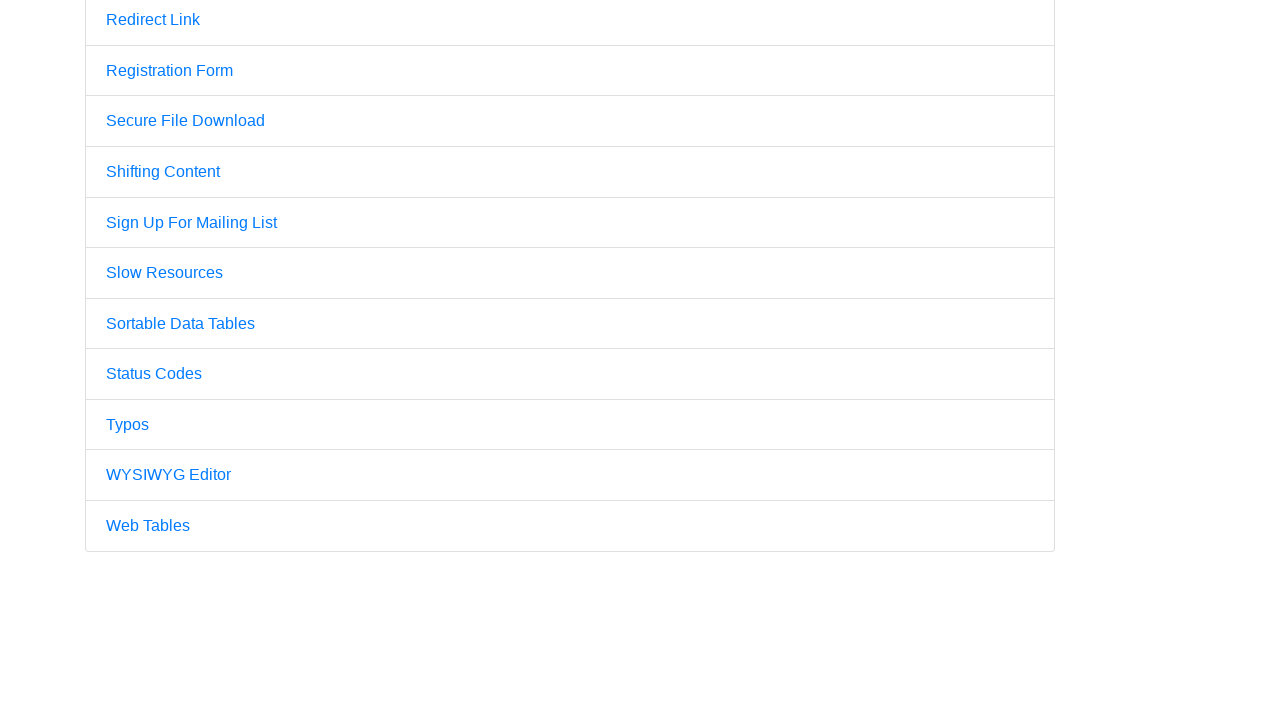

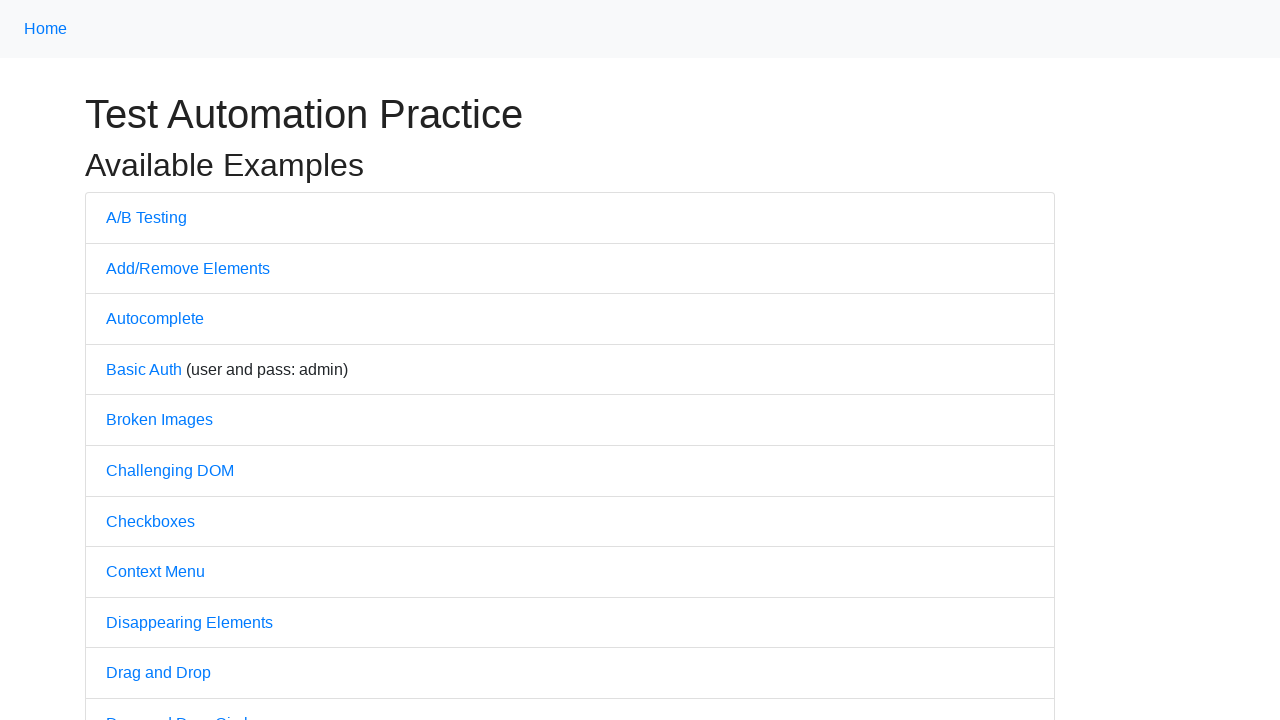